Tests working with multiple browser windows by clicking a link that opens a new window, then switching between windows using index-based window handle access and verifying page titles.

Starting URL: http://the-internet.herokuapp.com/windows

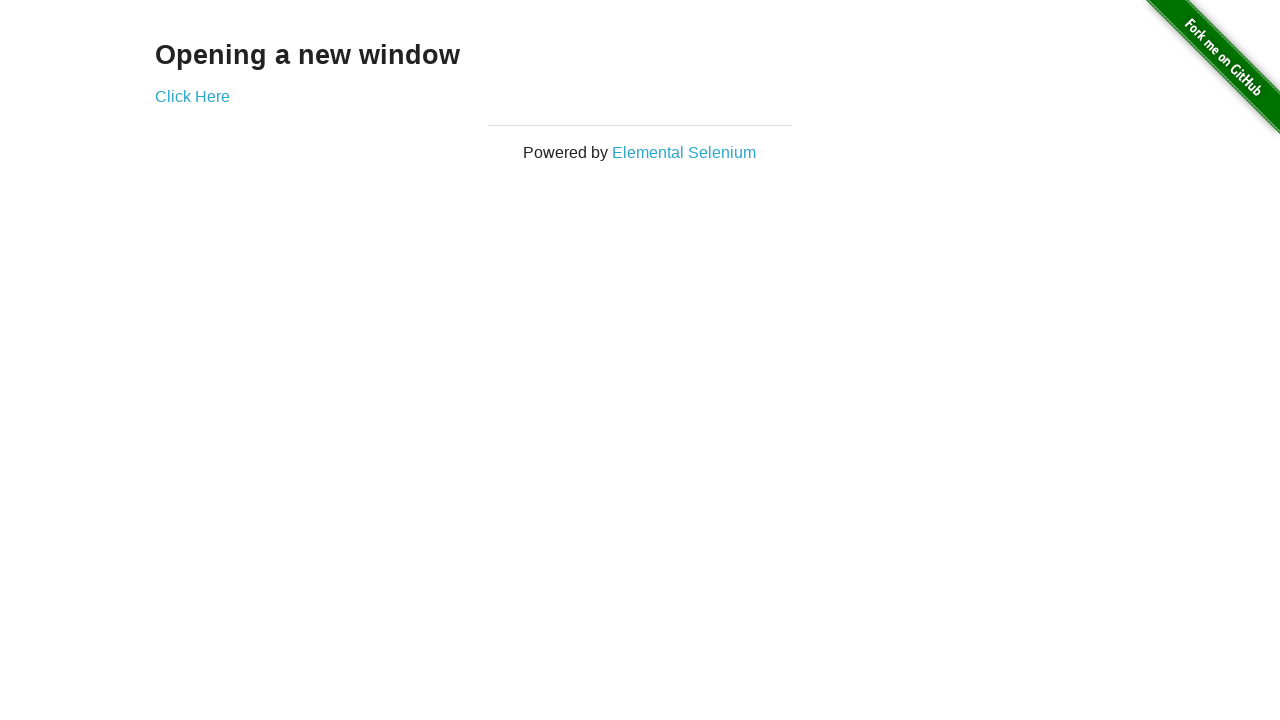

Clicked link to open new window at (192, 96) on .example a
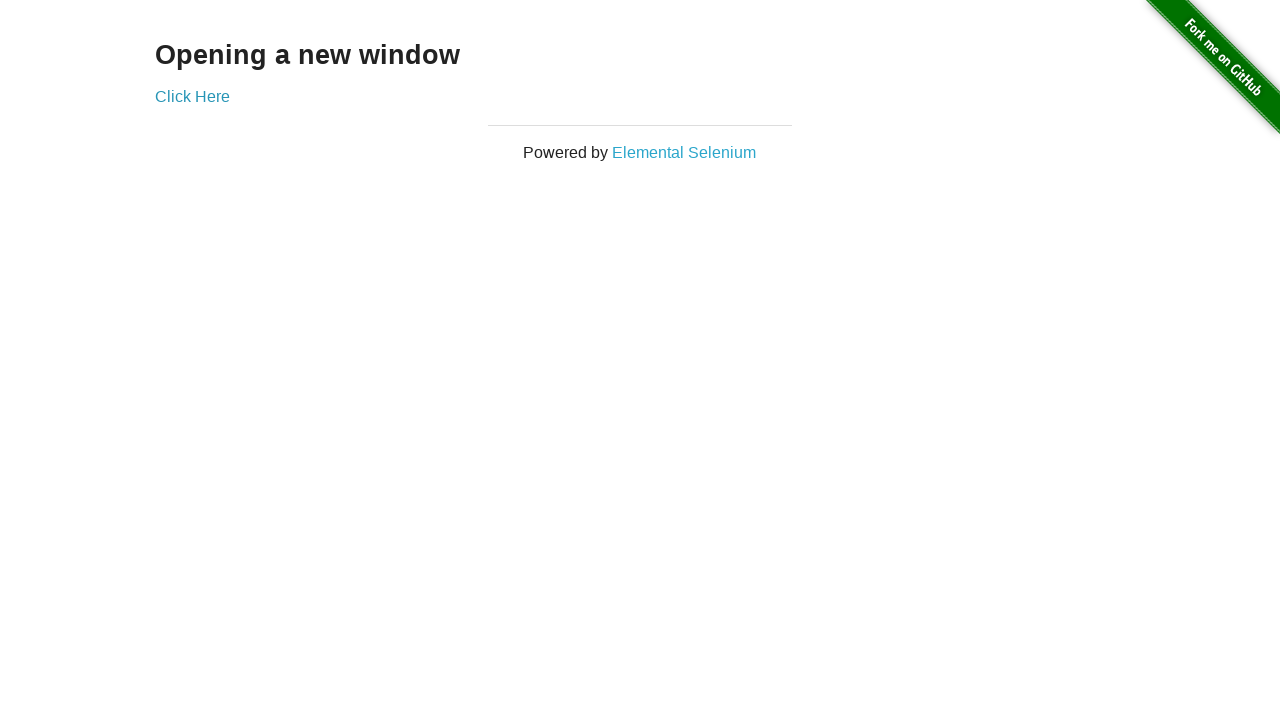

Verified original window title is not 'New Window'
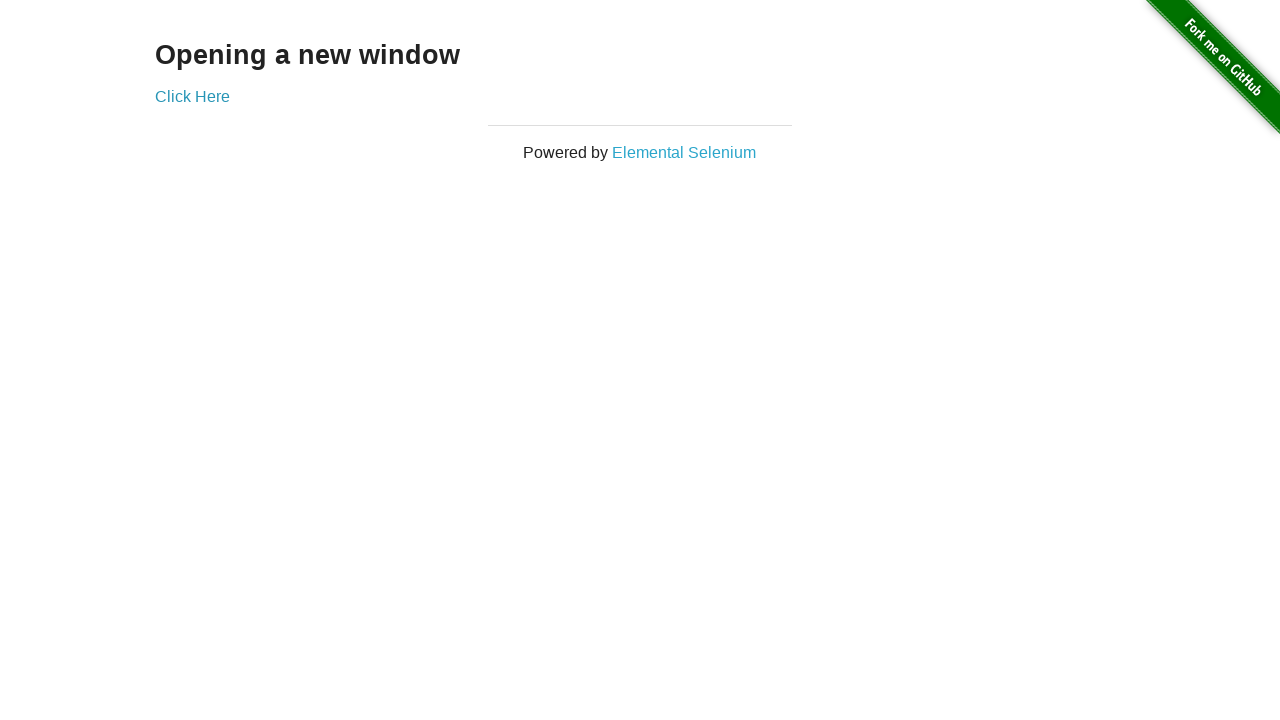

Waited for new window to load
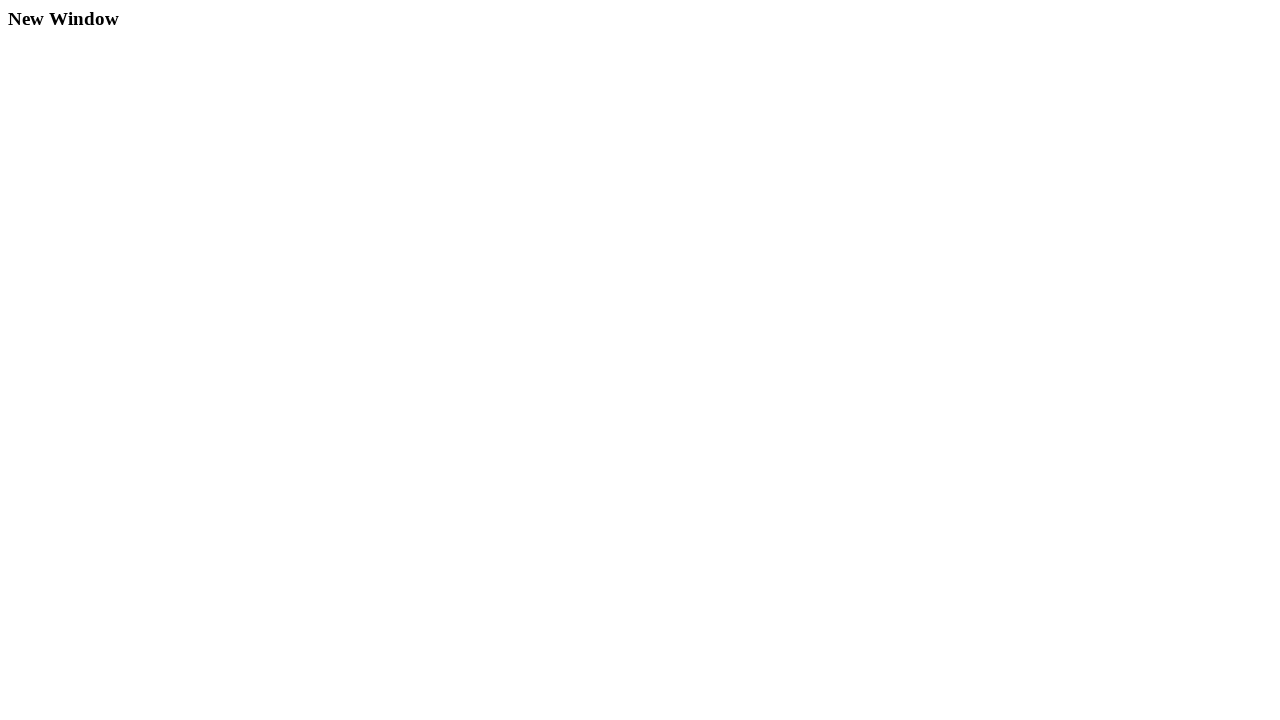

Verified new window title is 'New Window'
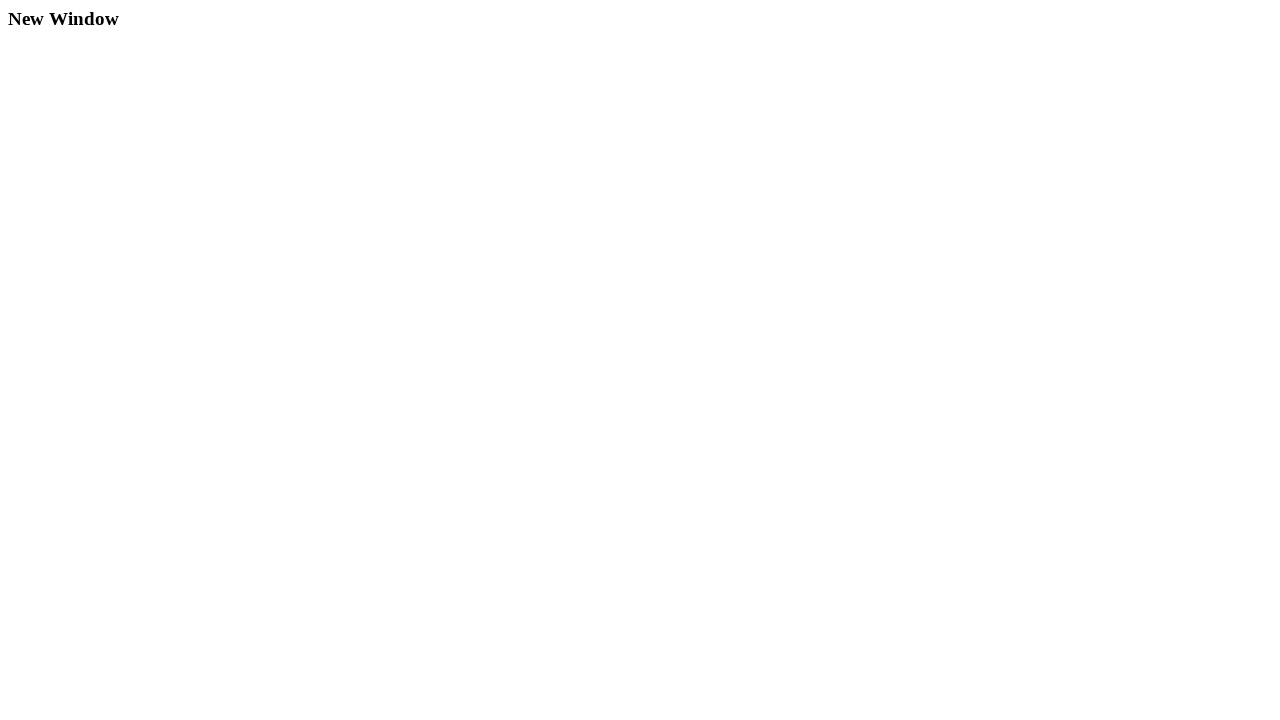

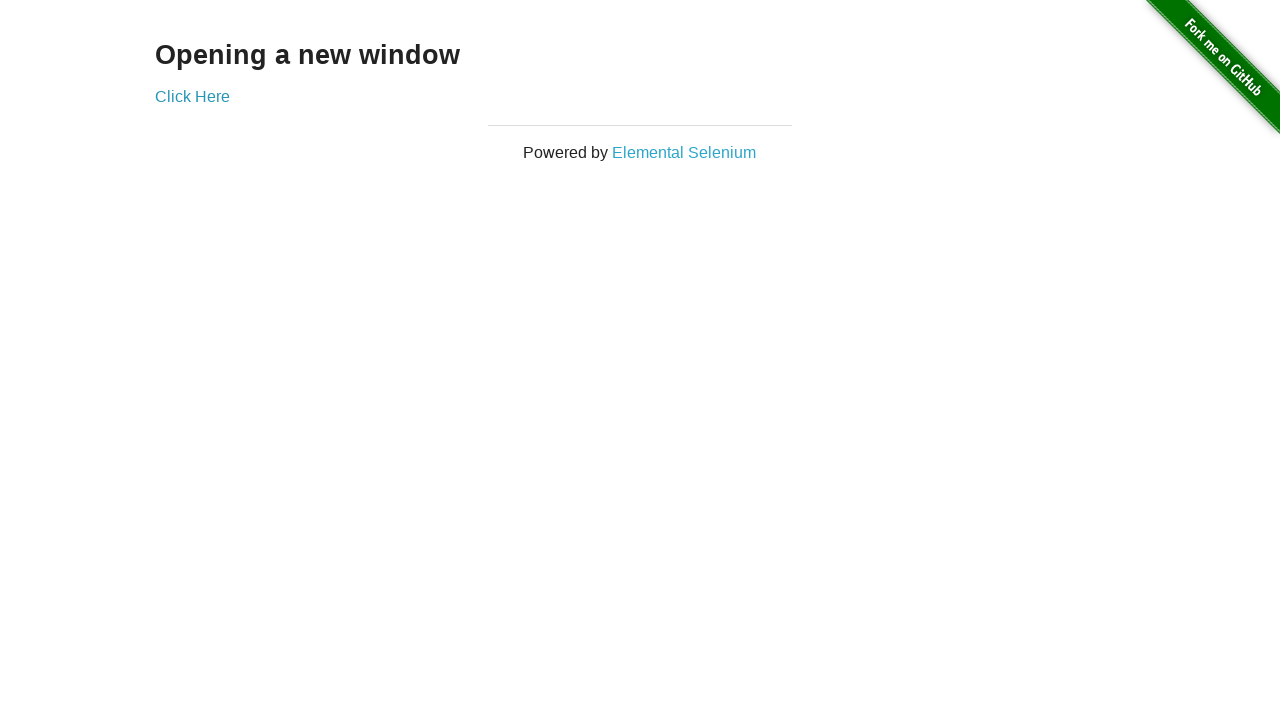